Tests radio button functionality by clicking the "Hockey" radio button and verifying it becomes selected

Starting URL: https://practice.cydeo.com/radio_buttons

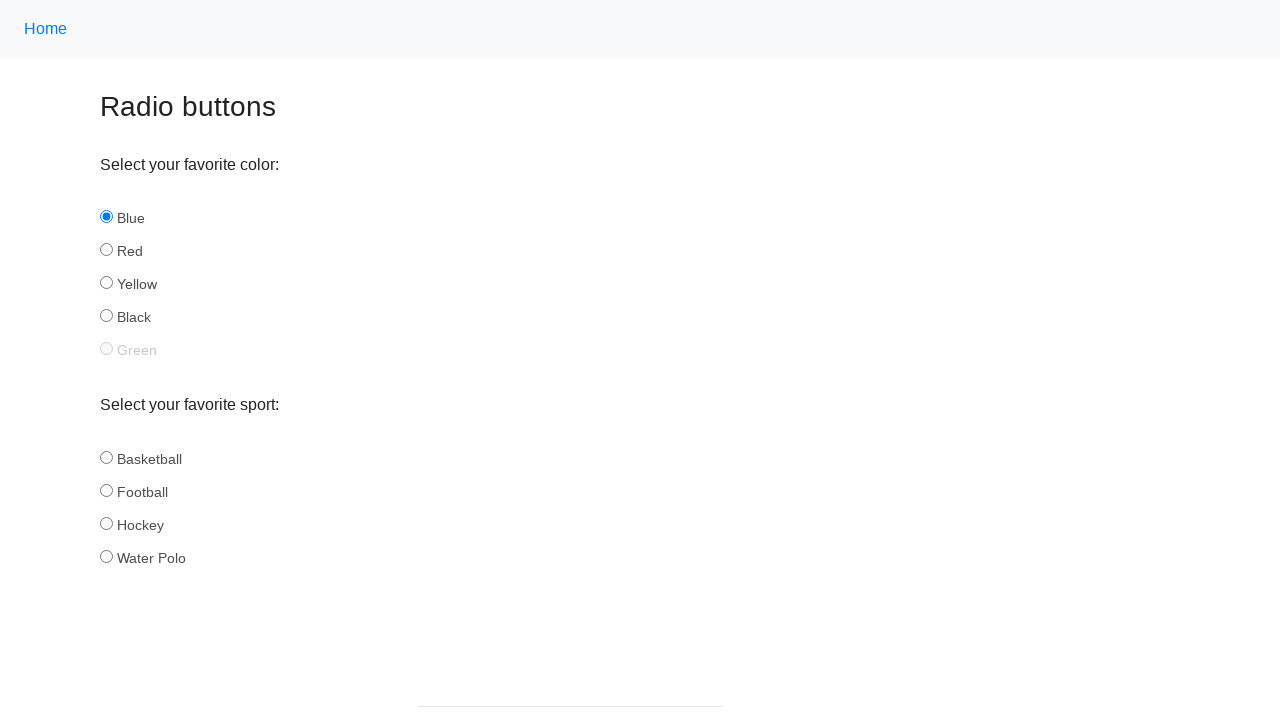

Clicked the Hockey radio button at (106, 523) on input#hockey
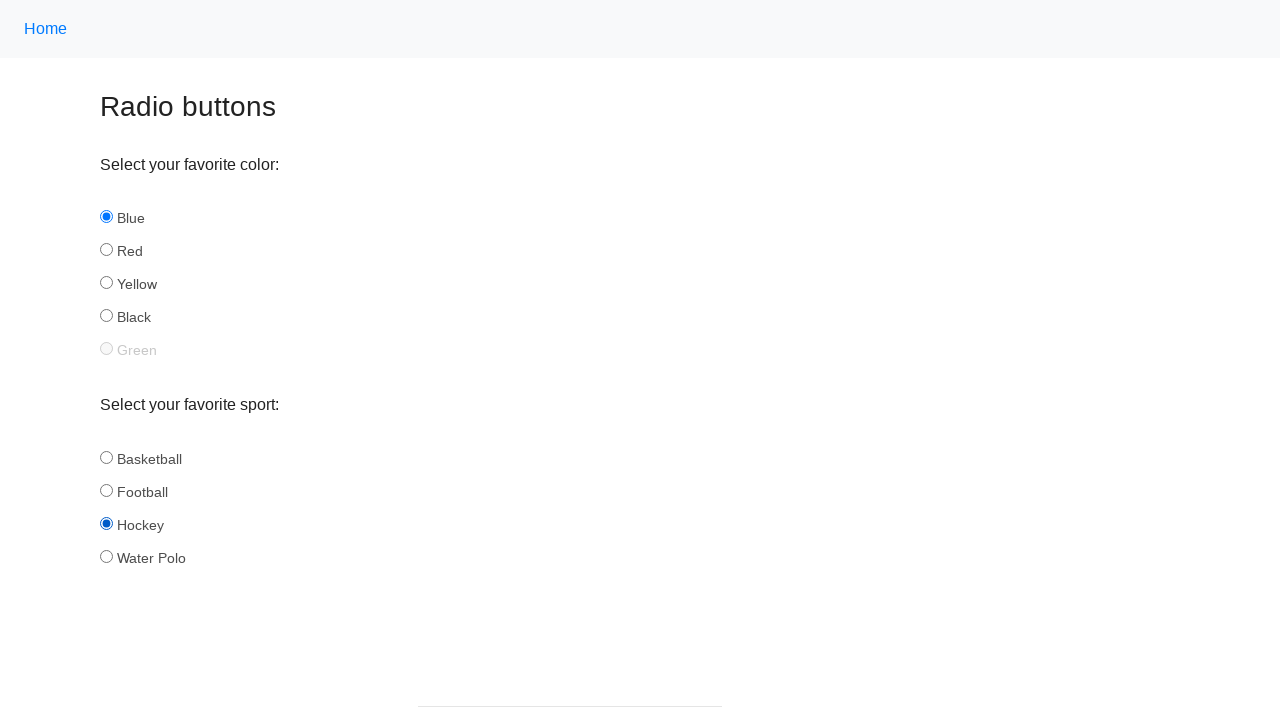

Verified Hockey radio button is selected
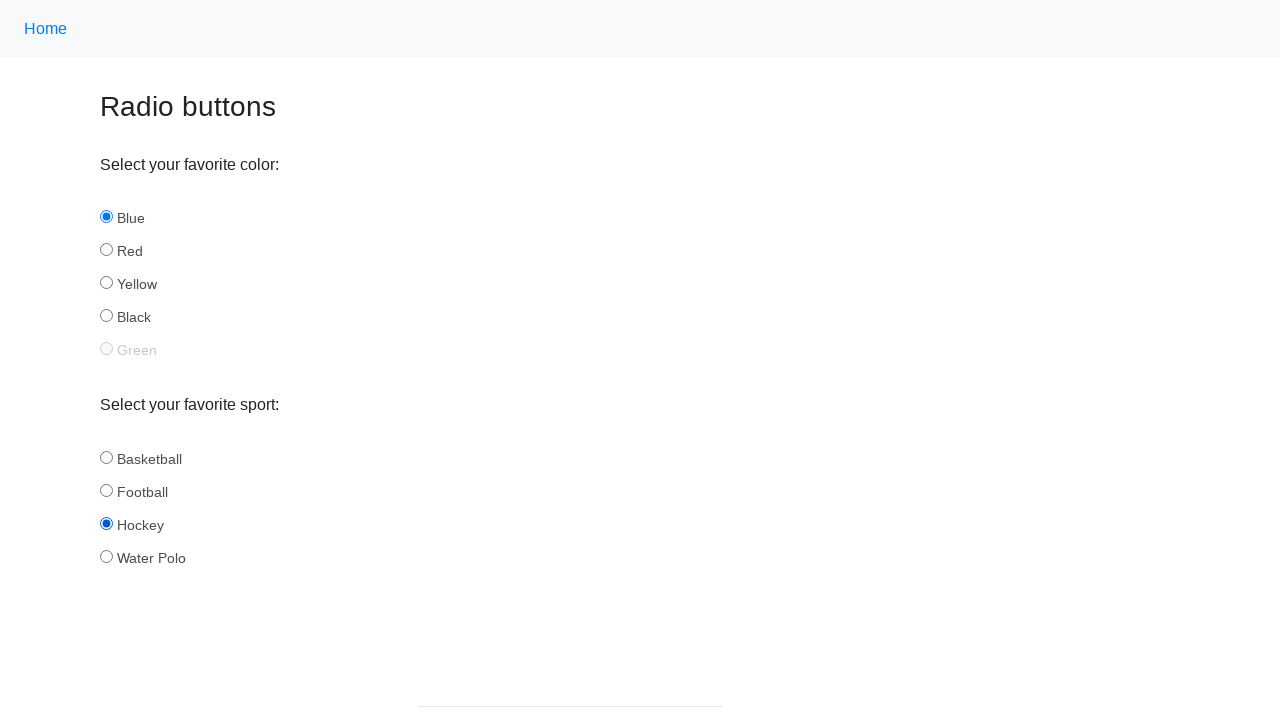

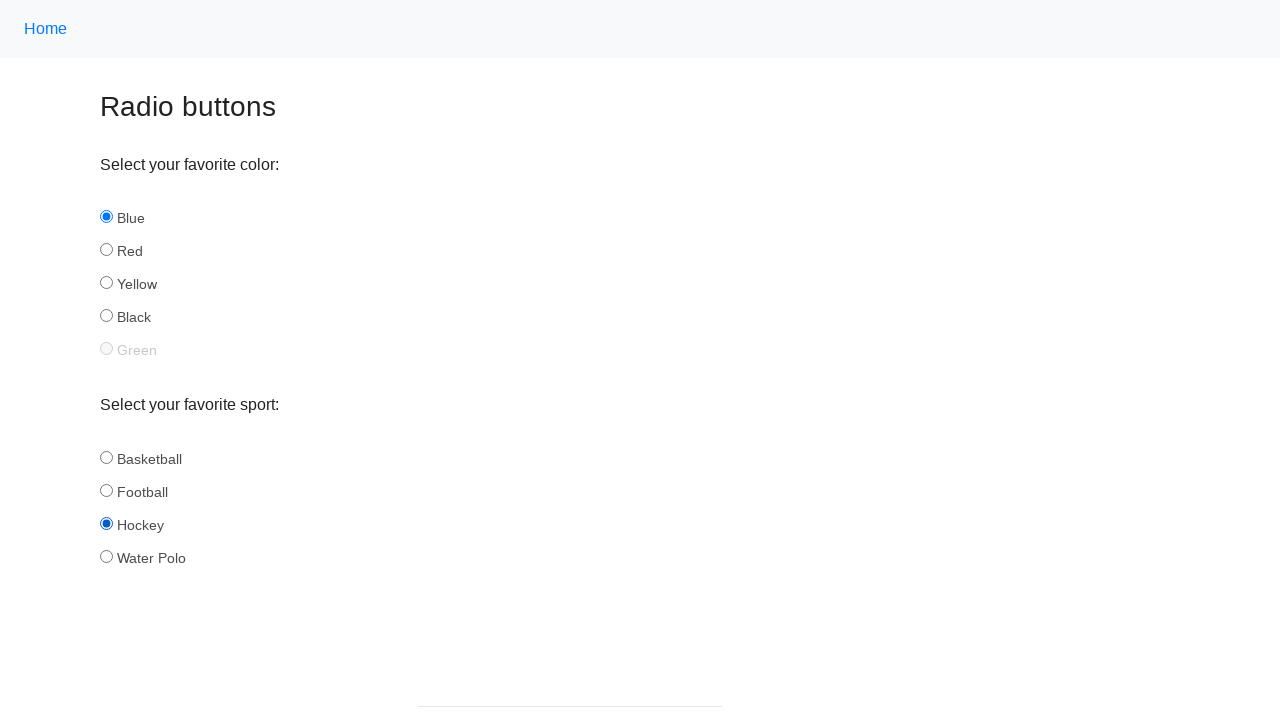